Tests product filtering functionality on a demo e-commerce page by selecting the "Black" color checkbox and clicking the filter button to display filtered results

Starting URL: https://demo.applitools.com/gridHackathonV1.html

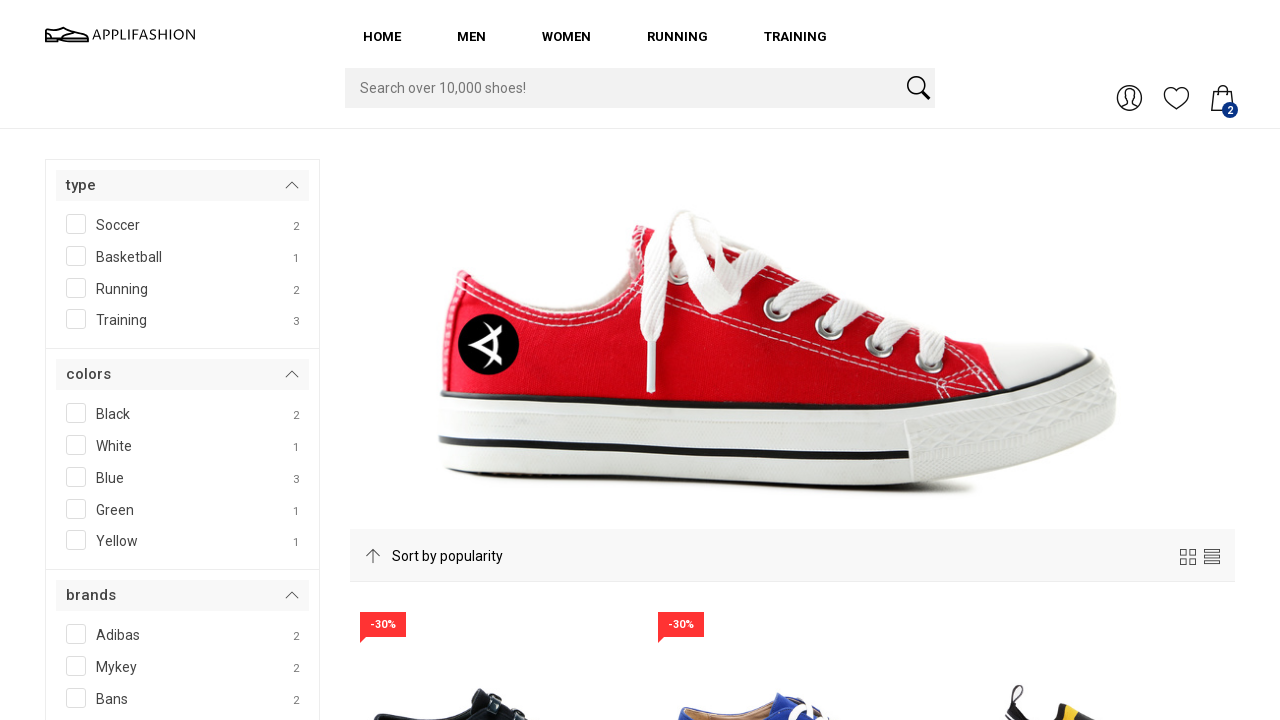

Located the Black color checkbox
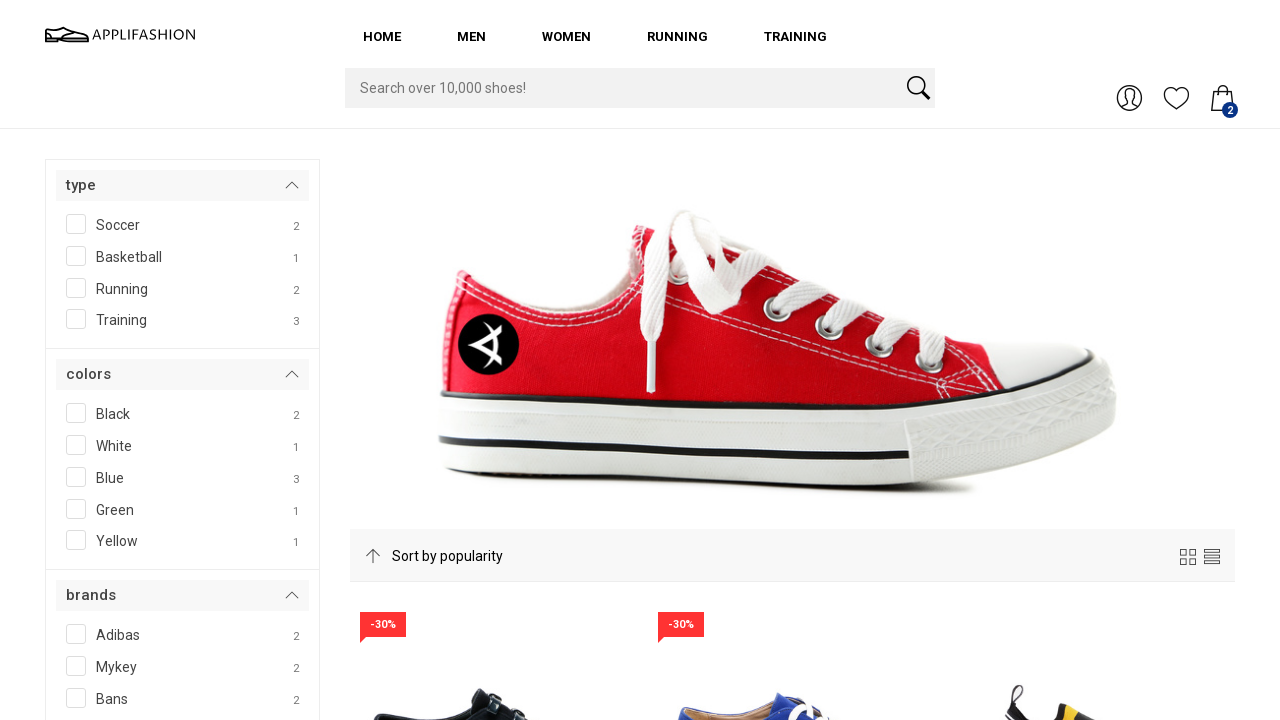

Clicked the Black color checkbox to select it at (136, 410) on #colors__Black
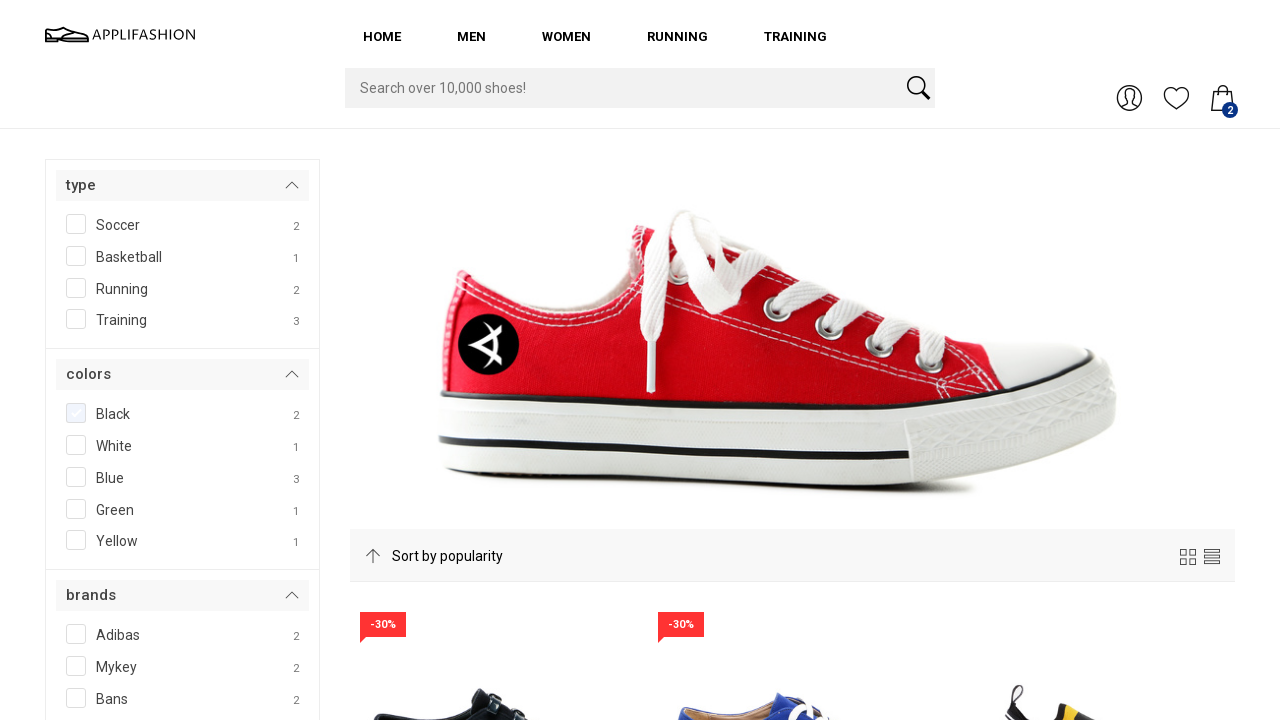

Clicked the filter button to apply the Black color filter at (103, 360) on #filterBtn
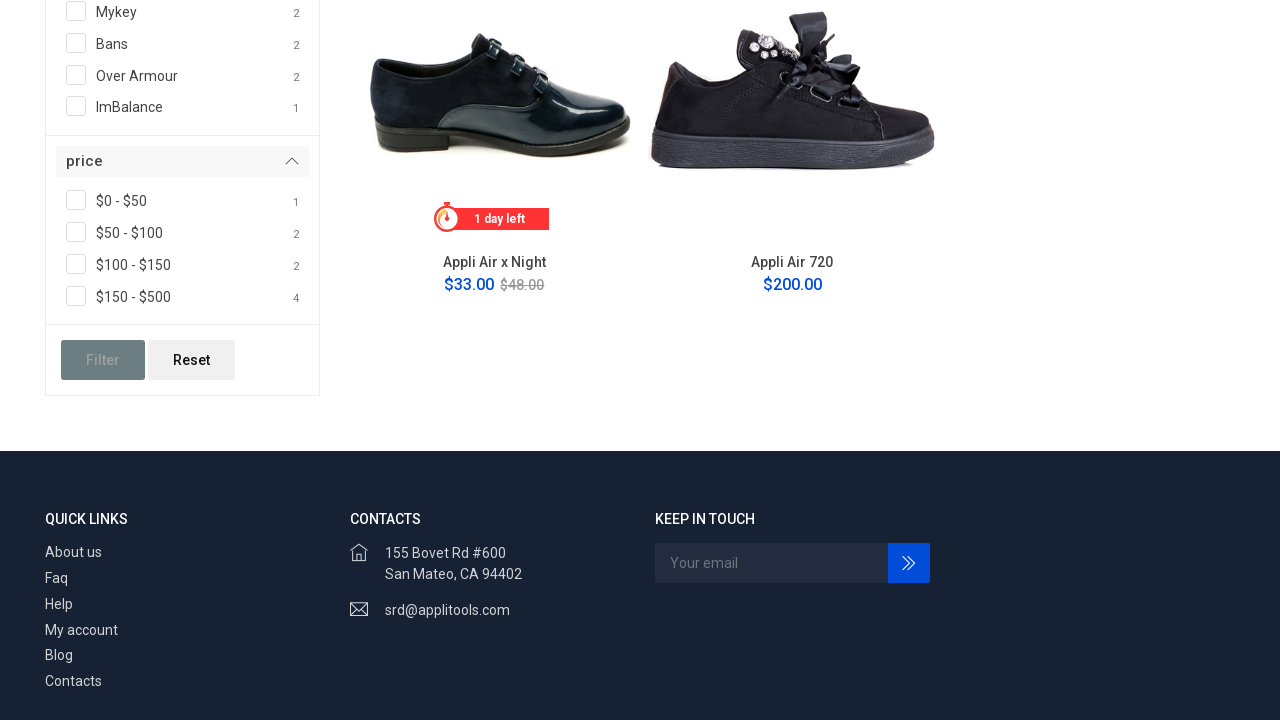

Product grid loaded with filtered results showing only Black items
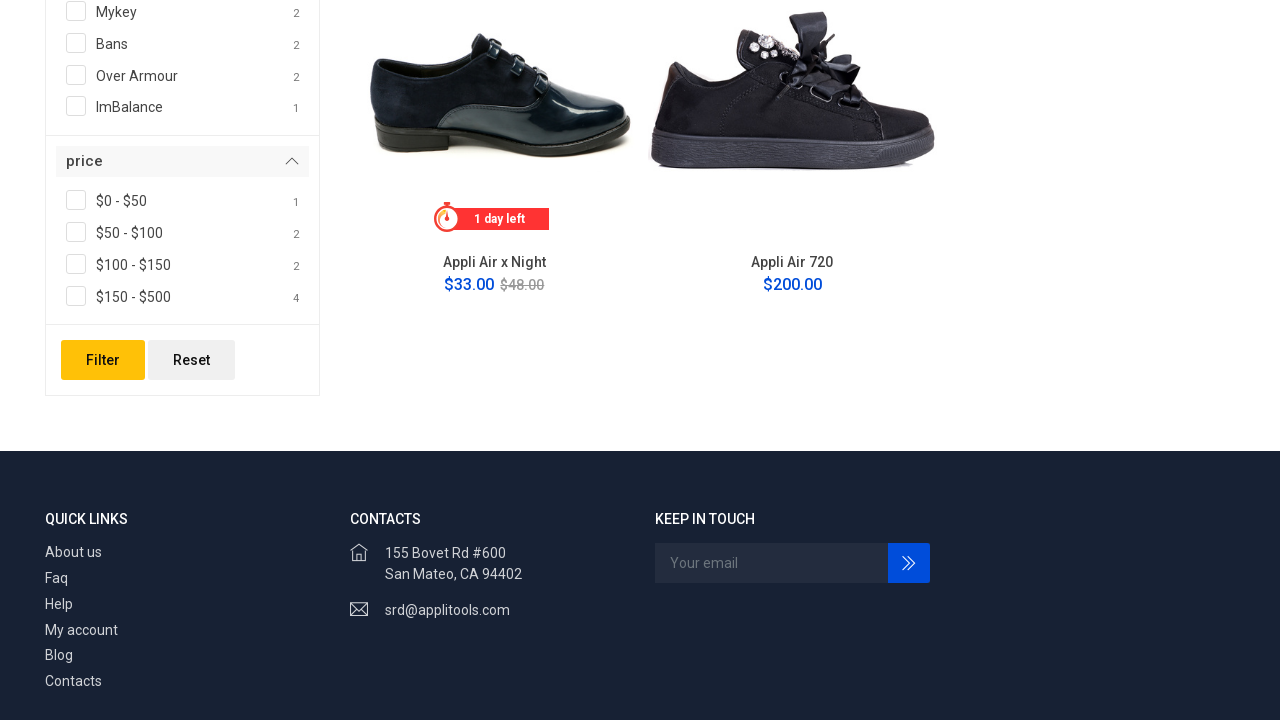

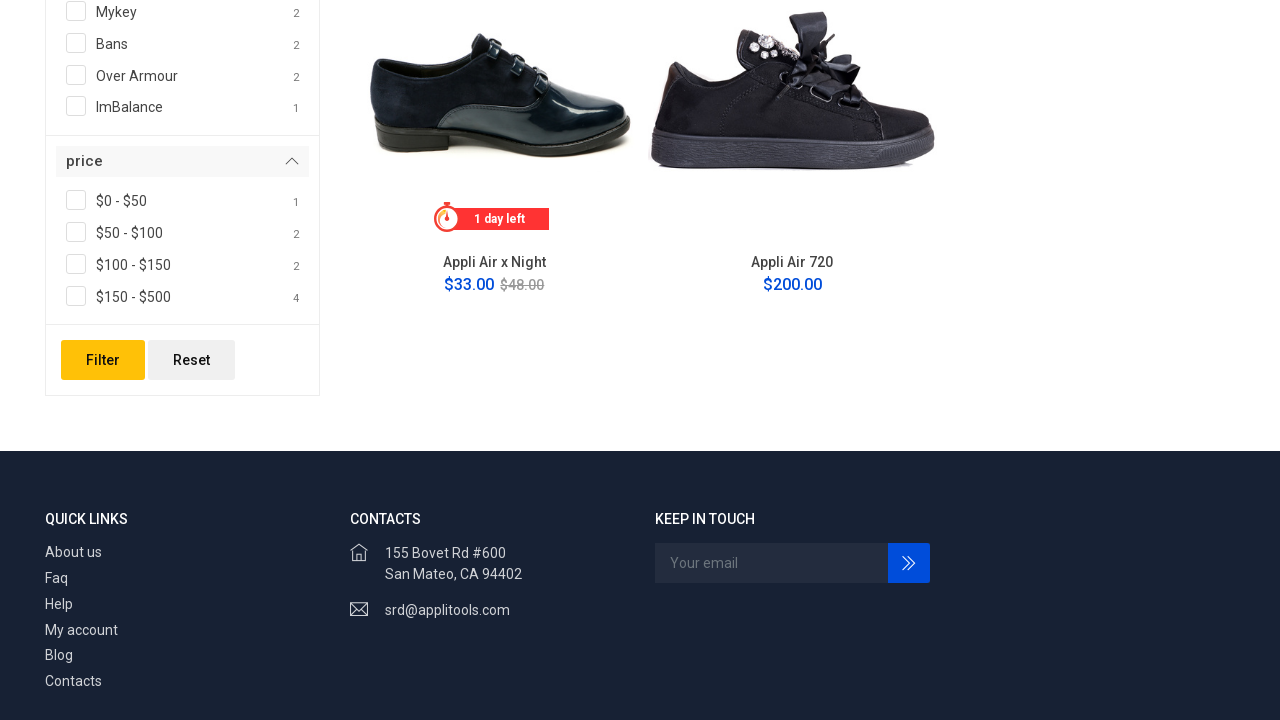